Tests dynamic table using XPath to find Chrome CPU percentage value

Starting URL: http://www.uitestingplayground.com/

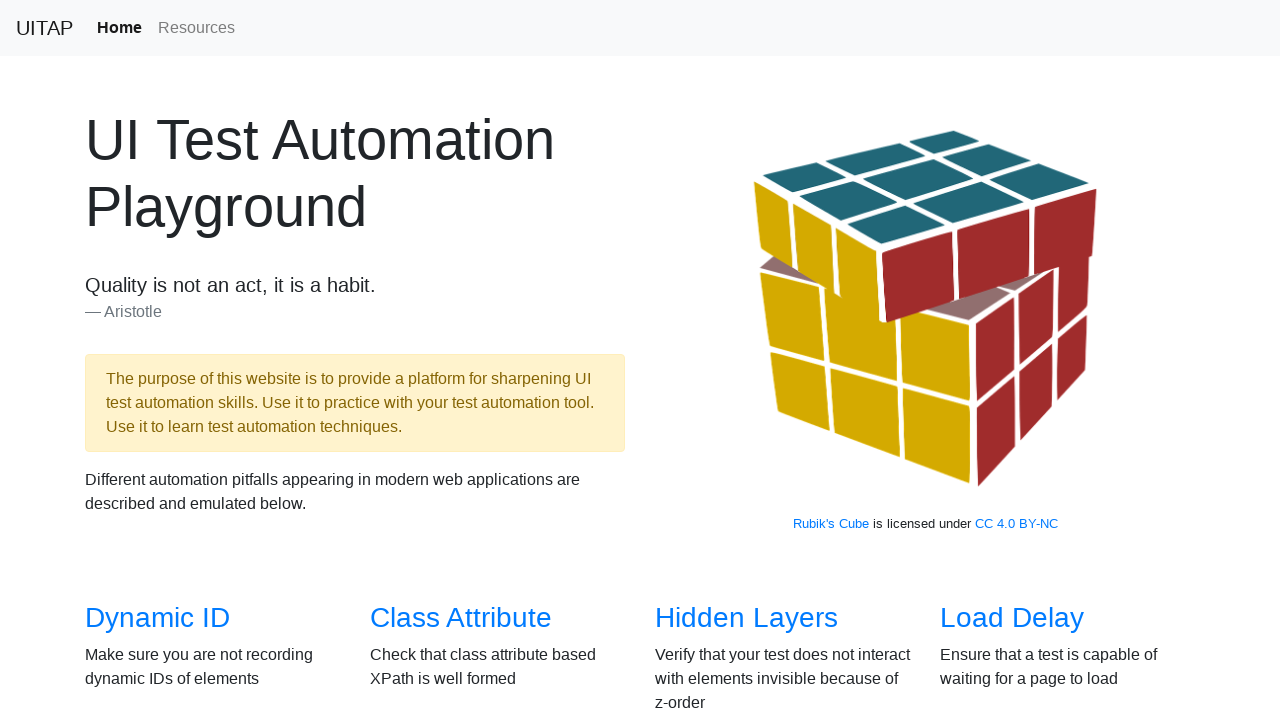

Clicked on Dynamic Table link at (462, 361) on a:has-text('Dynamic Table')
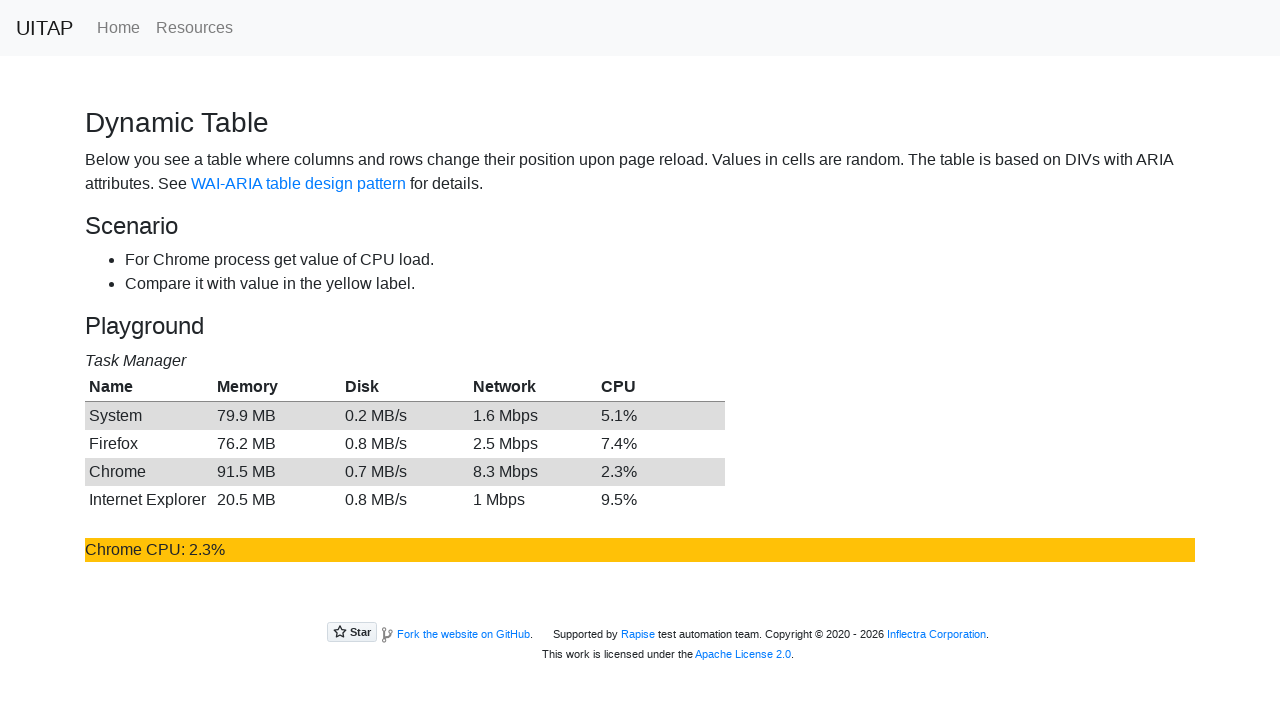

Chrome CPU reference text appeared
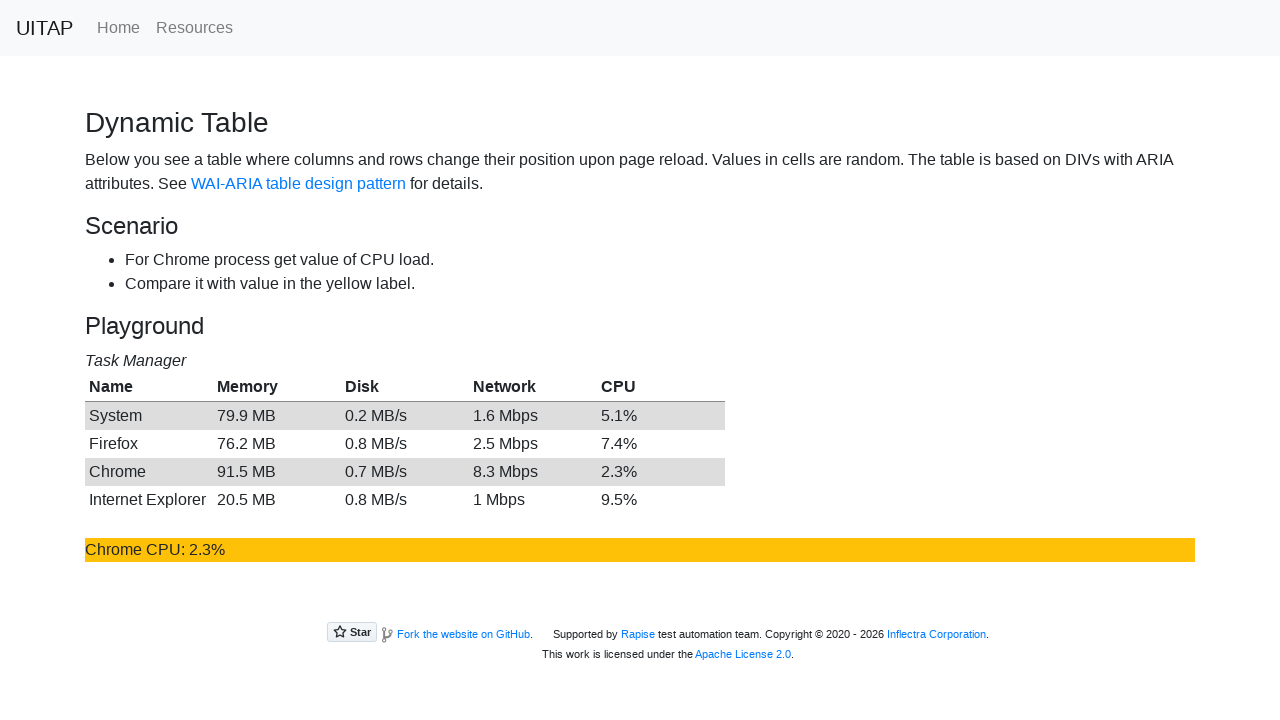

Chrome row with percentage value found in dynamic table
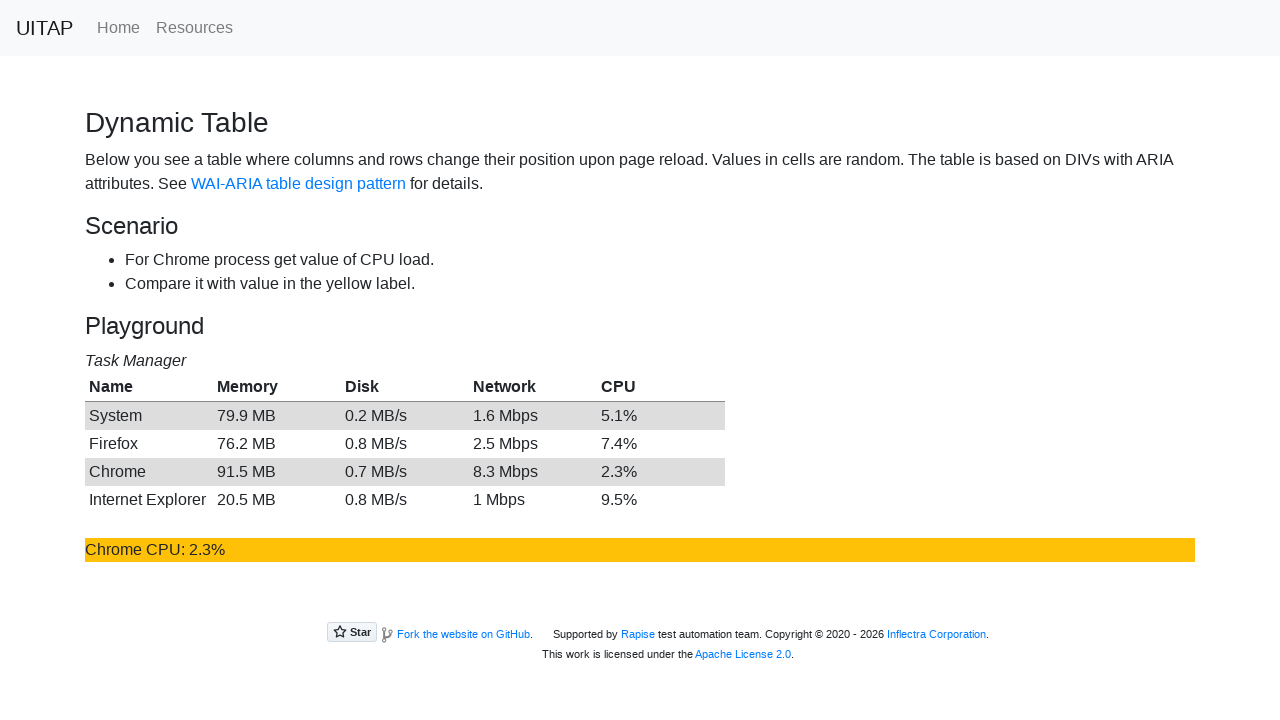

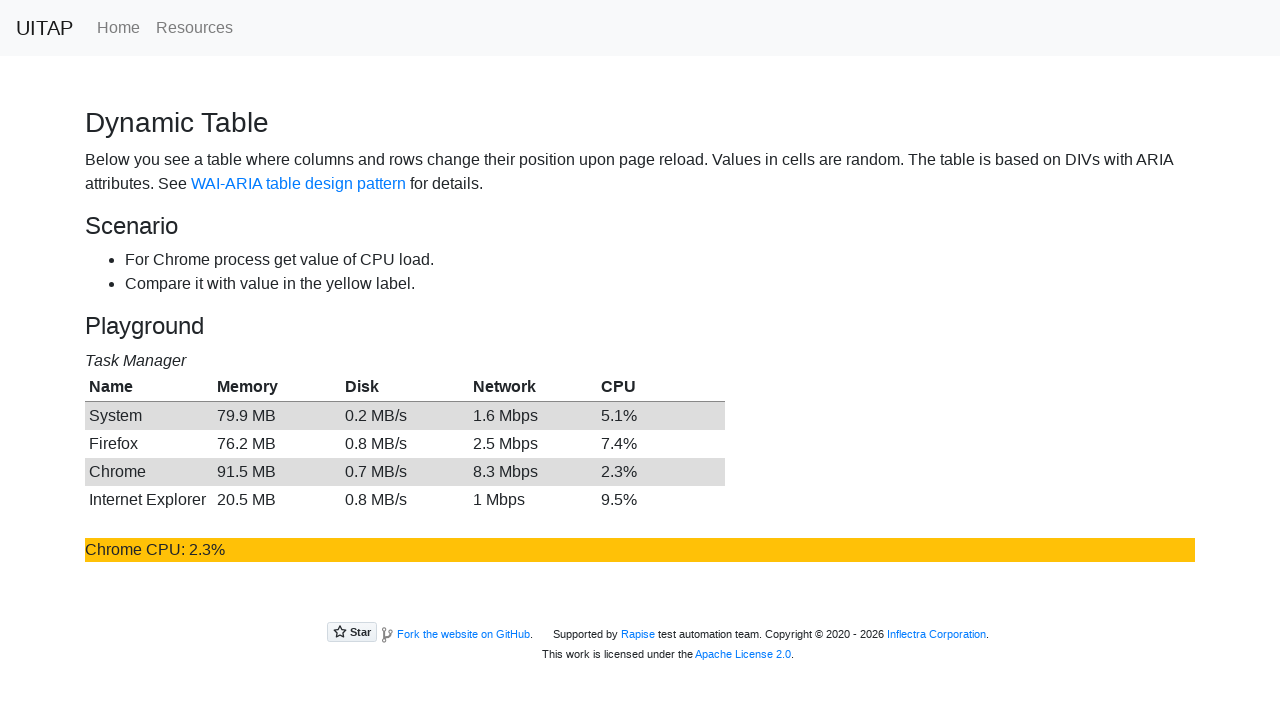